Tests popup/new window functionality by clicking a button that opens a new window, then verifies the popup loads correctly and counts the total number of pages in the browser context.

Starting URL: https://testpages.eviltester.com/styled/windows-test.html

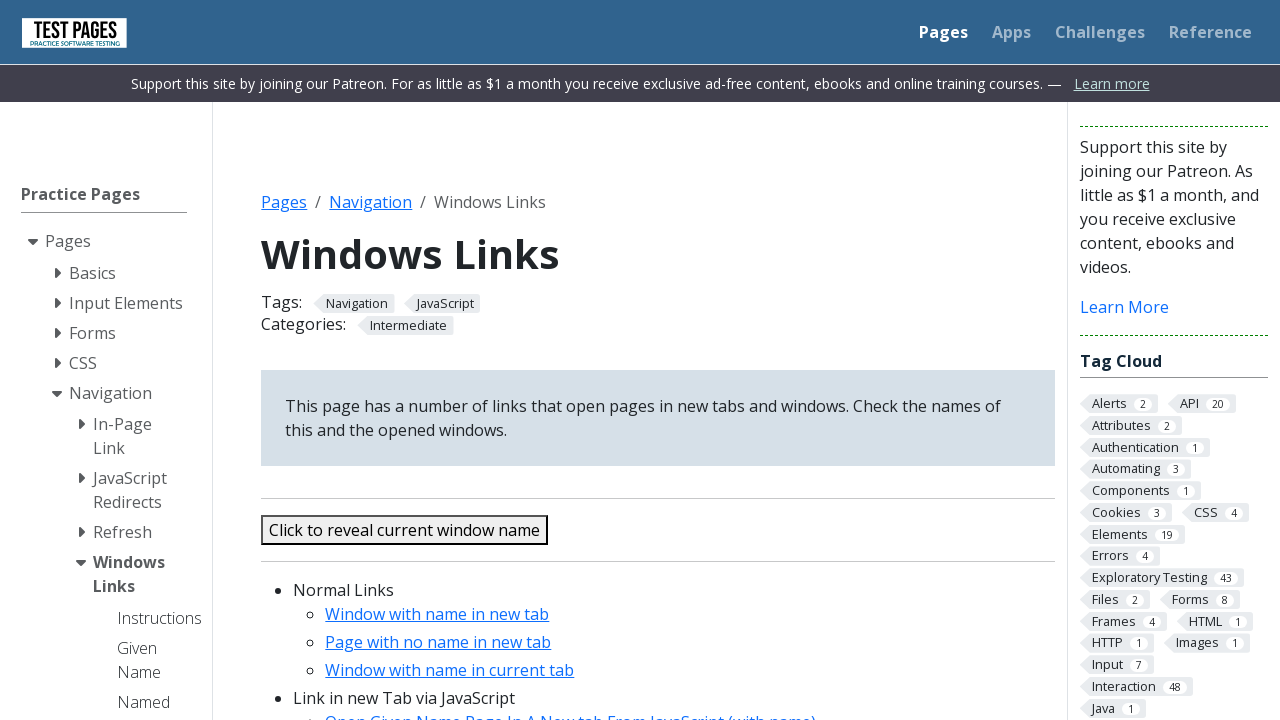

Clicked button to open new popup window at (437, 614) on #gobasicajax
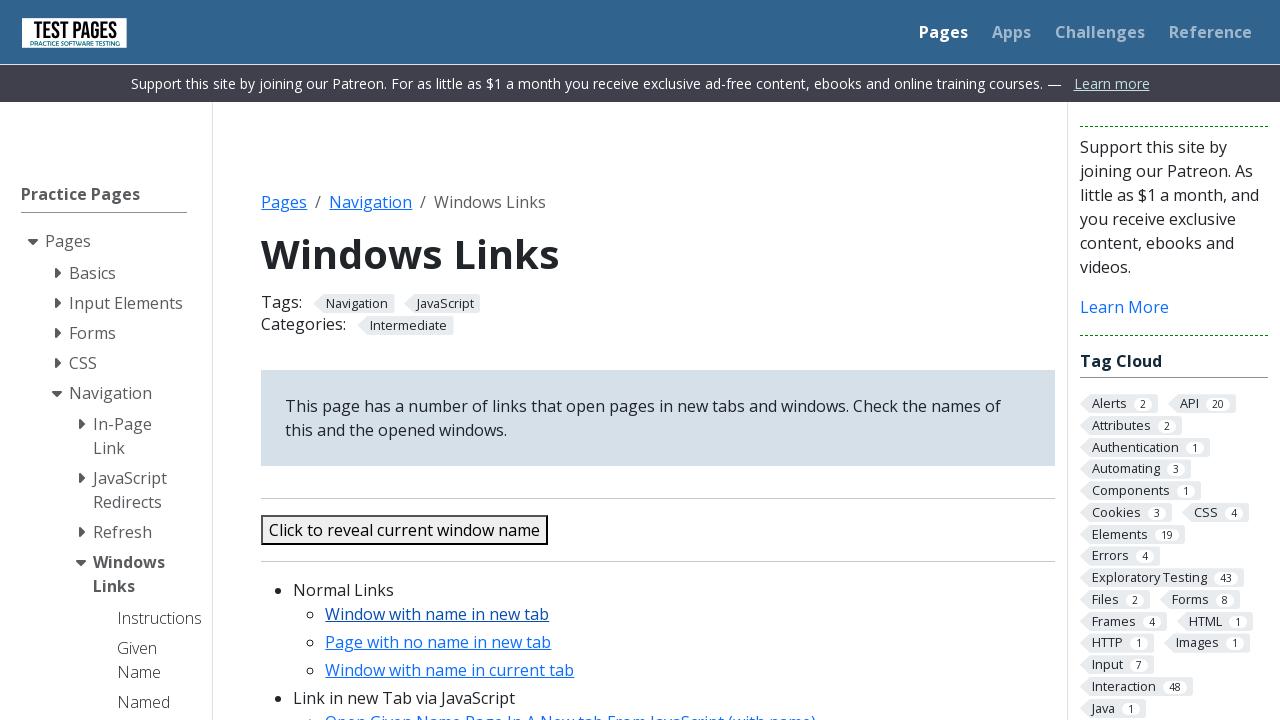

Retrieved new popup window object
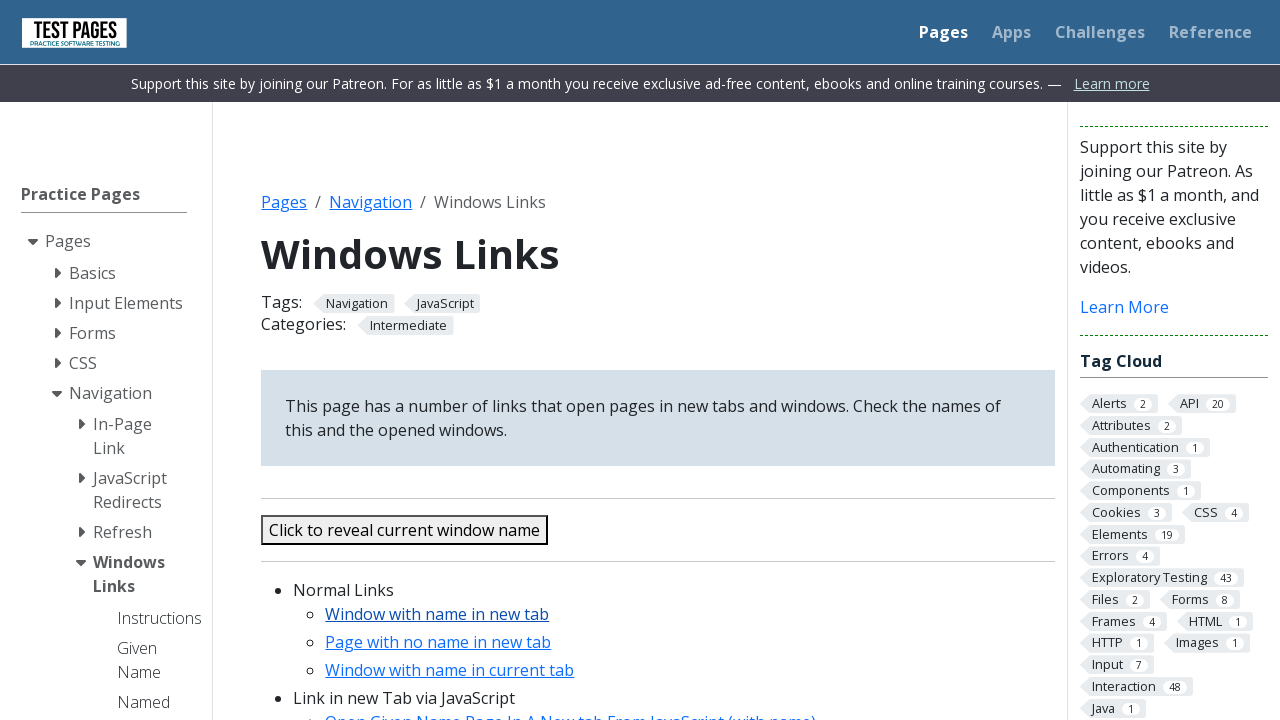

New popup window fully loaded
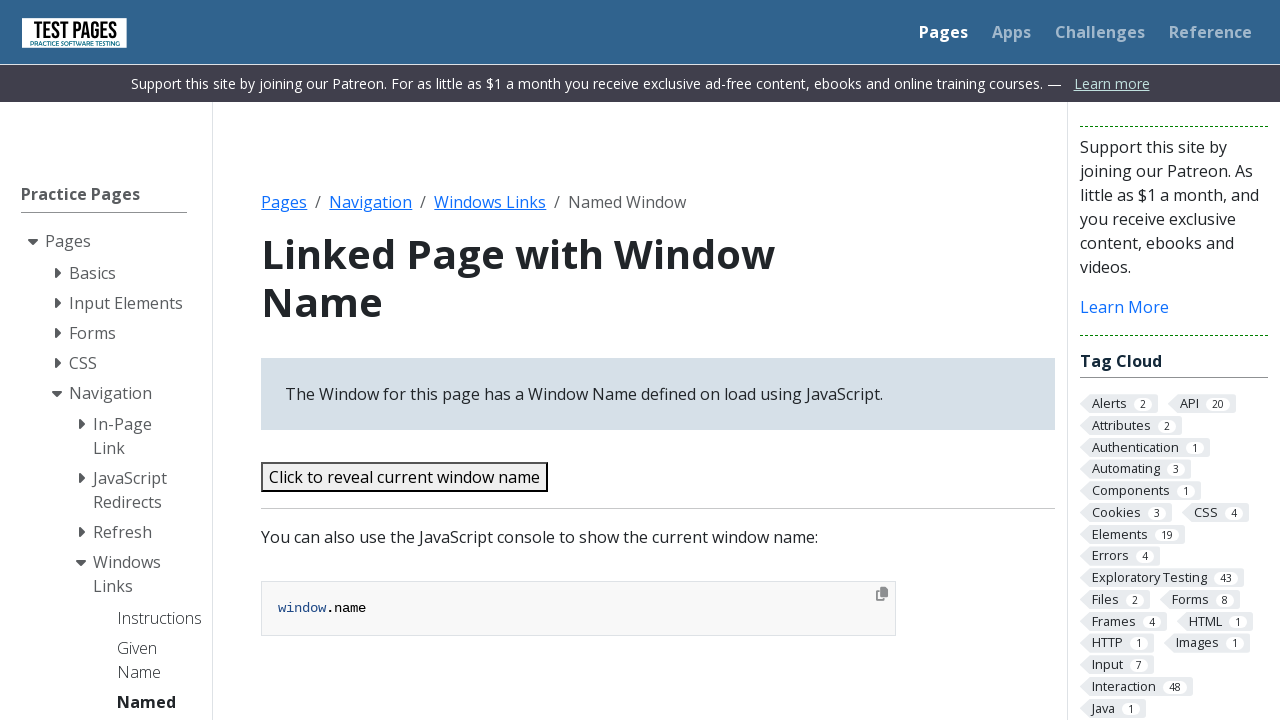

Retrieved all pages from browser context
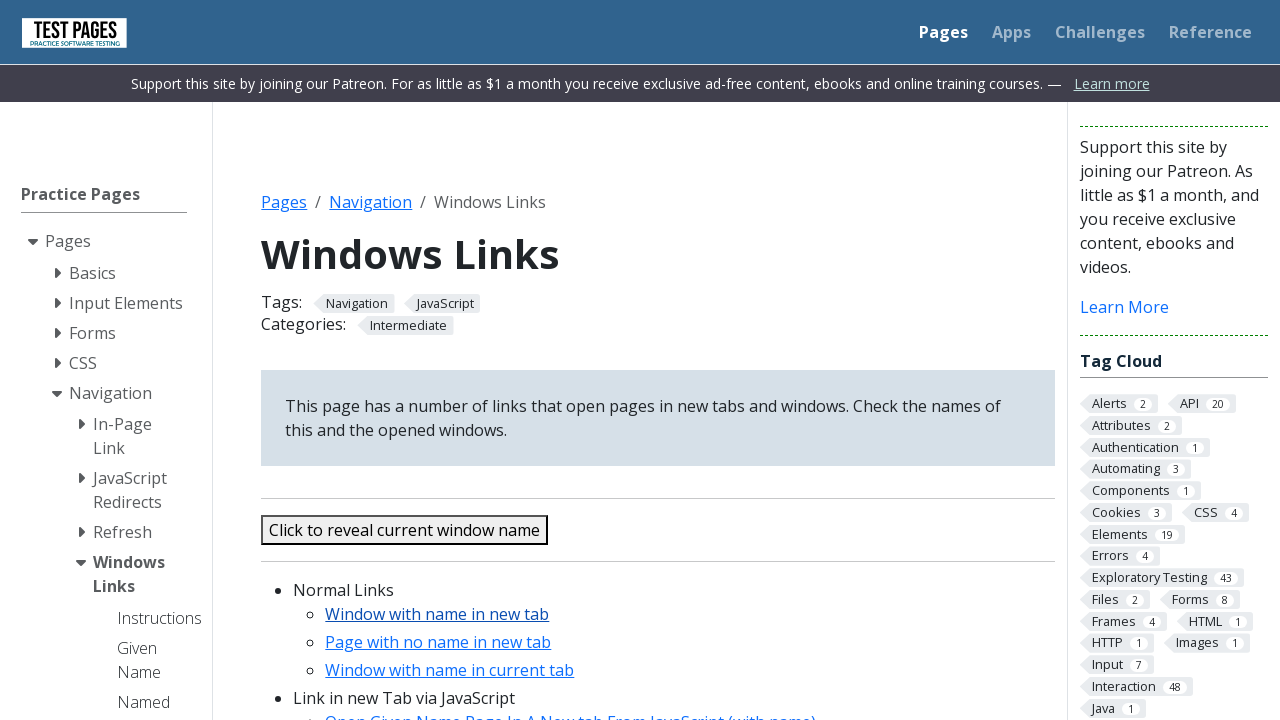

Verified total of 2 windows are open in context
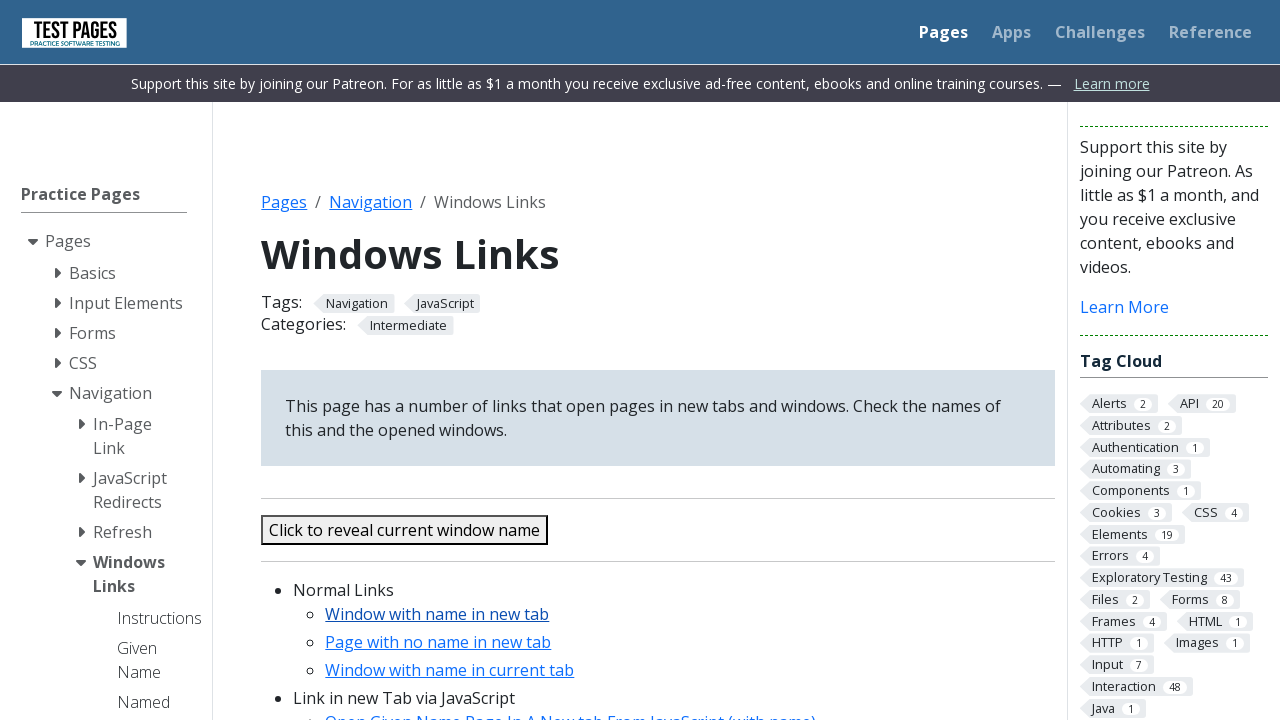

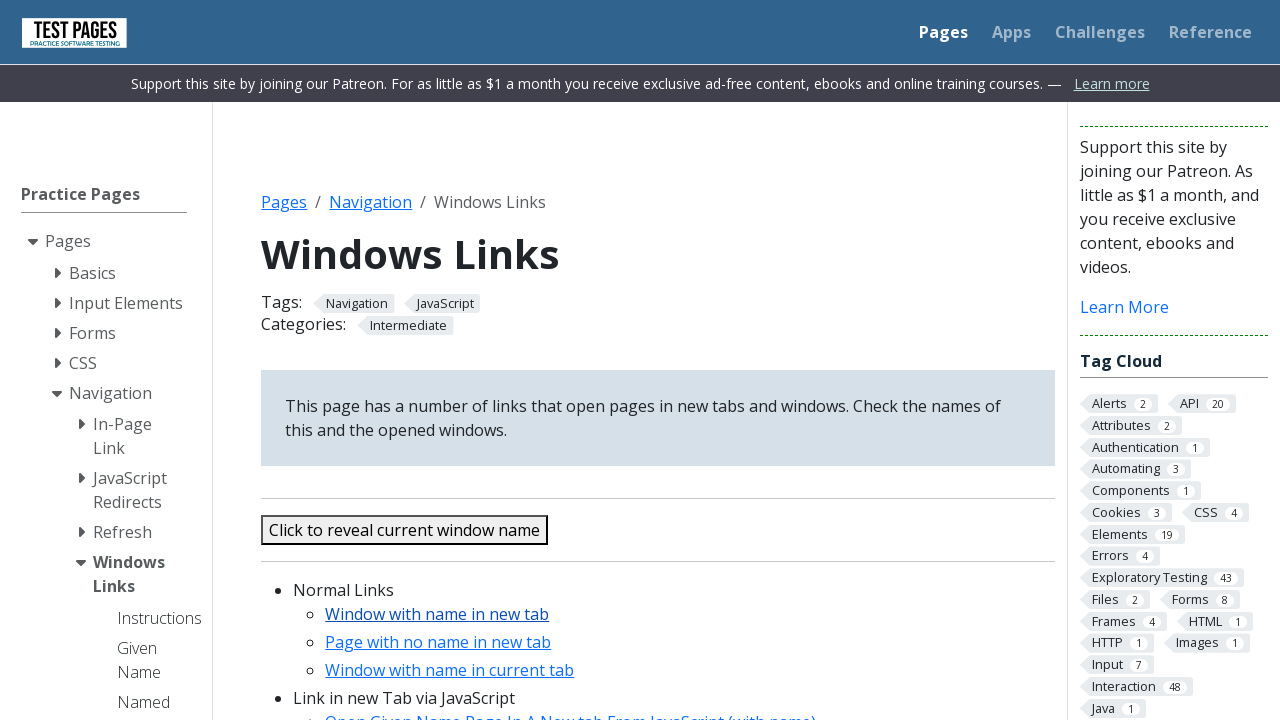